Tests JavaScript confirm dialog by triggering it, dismissing it, and verifying the result

Starting URL: https://automationfc.github.io/basic-form/index.html

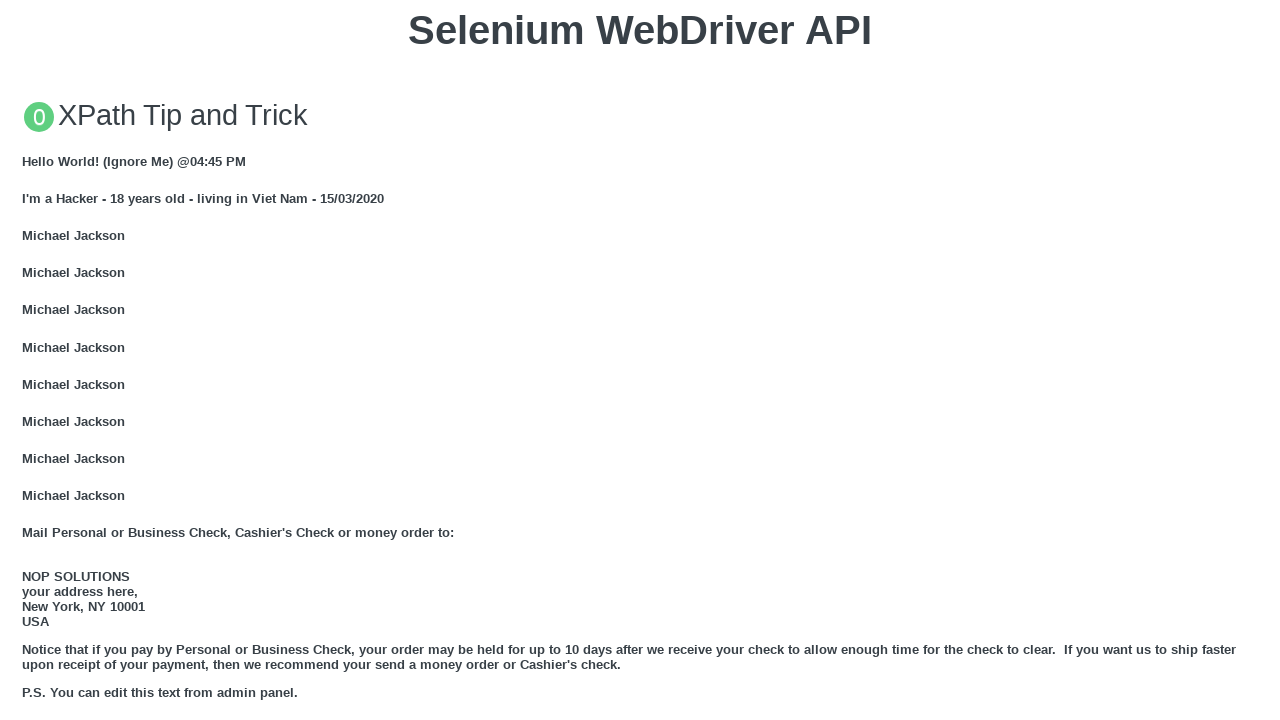

Set up dialog handler to dismiss confirm dialogs
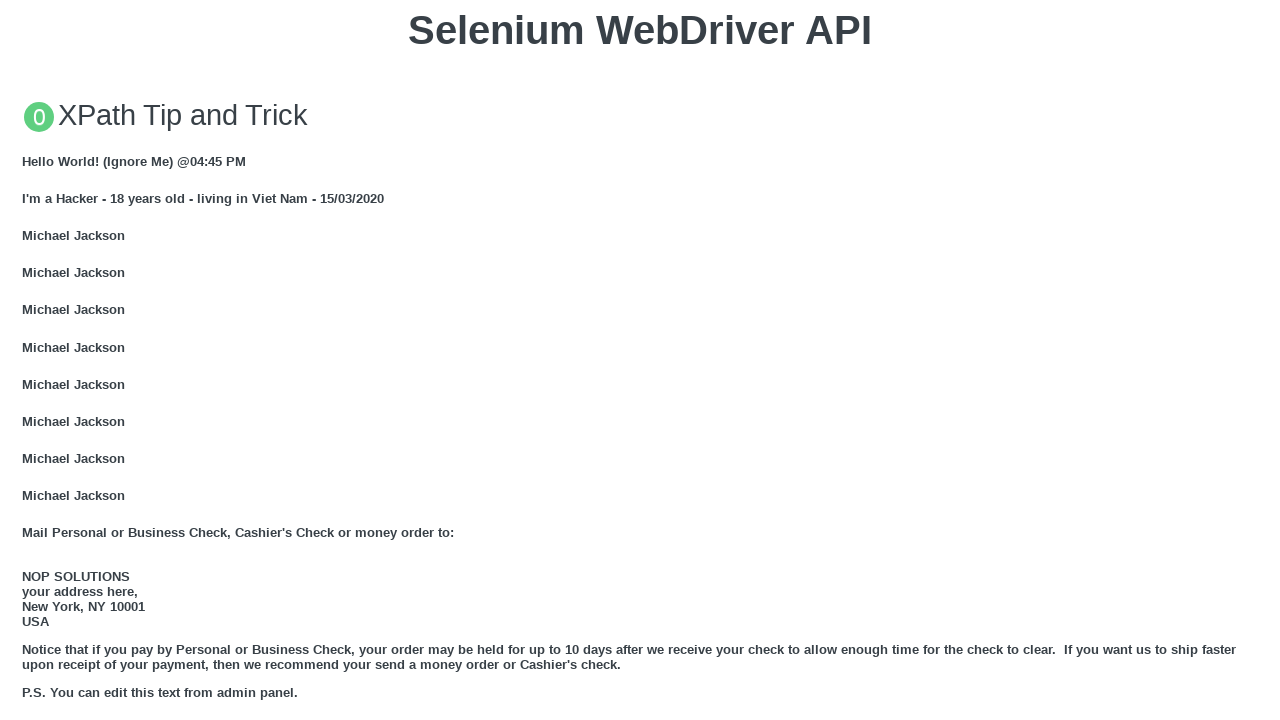

Clicked button to trigger JavaScript confirm dialog at (640, 360) on xpath=//button[text()='Click for JS Confirm']
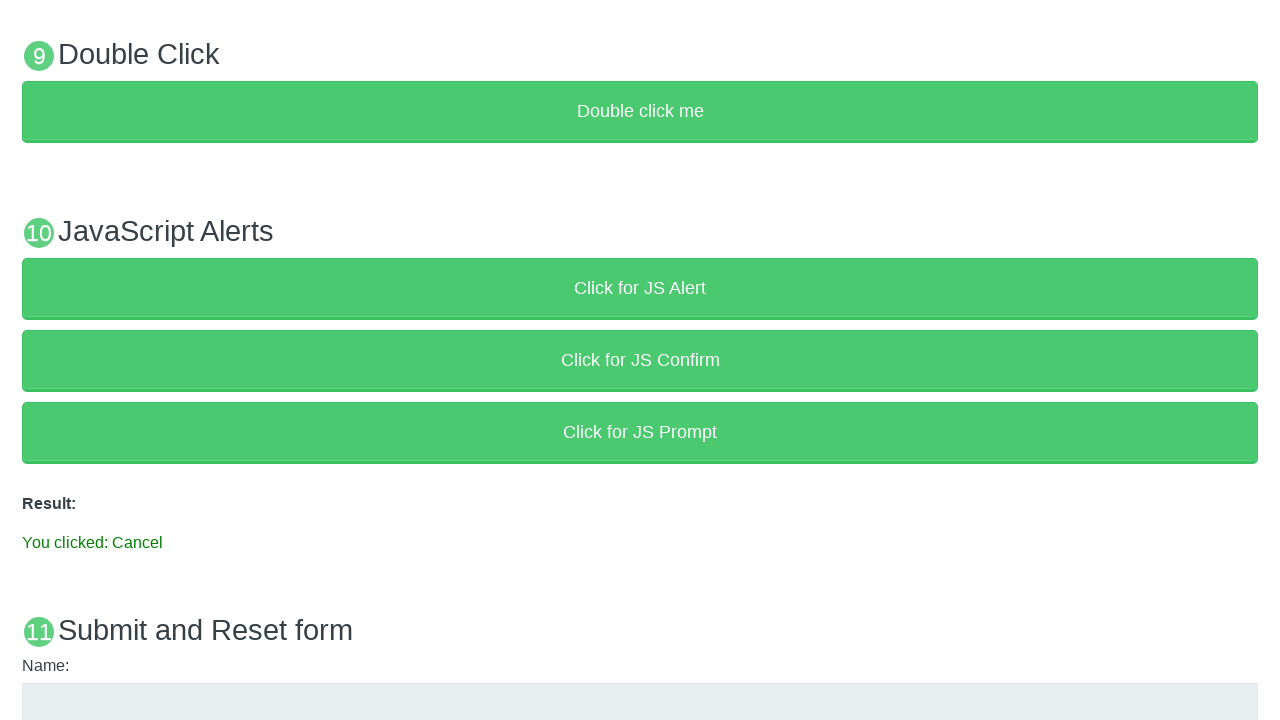

Result message element loaded after dismissing confirm dialog
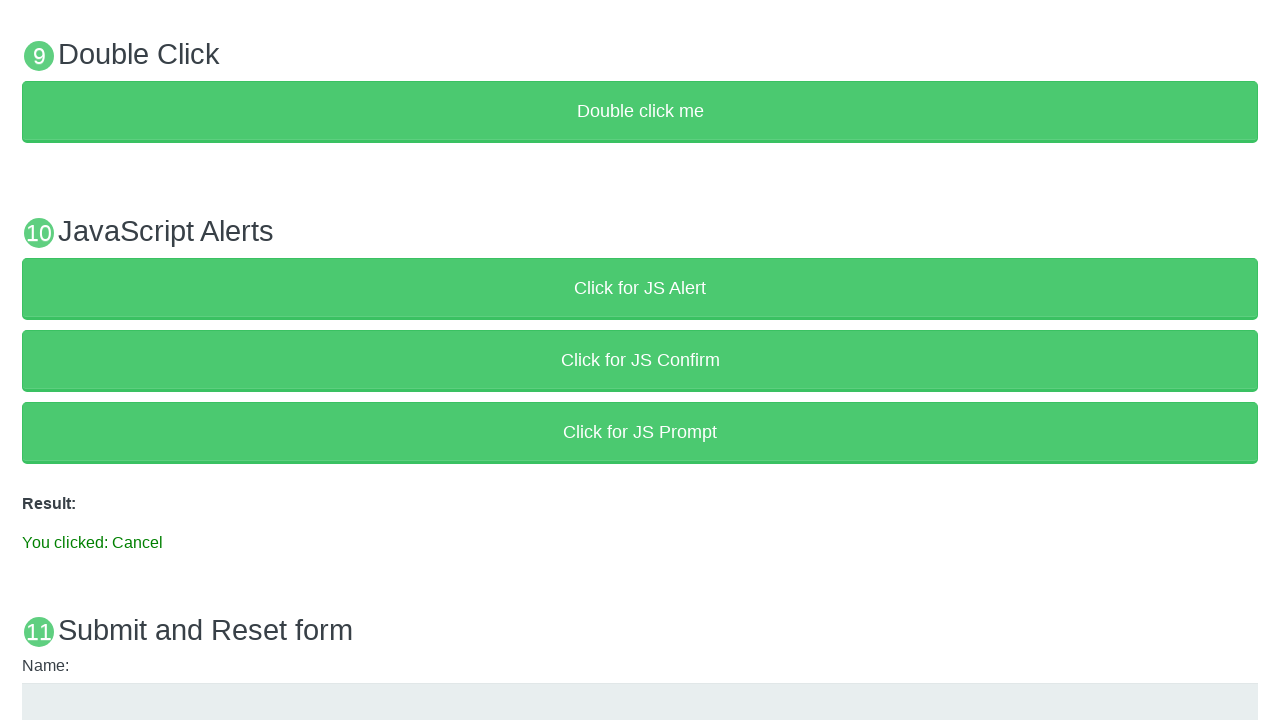

Verified result message shows 'You clicked: Cancel' after dismissing confirm dialog
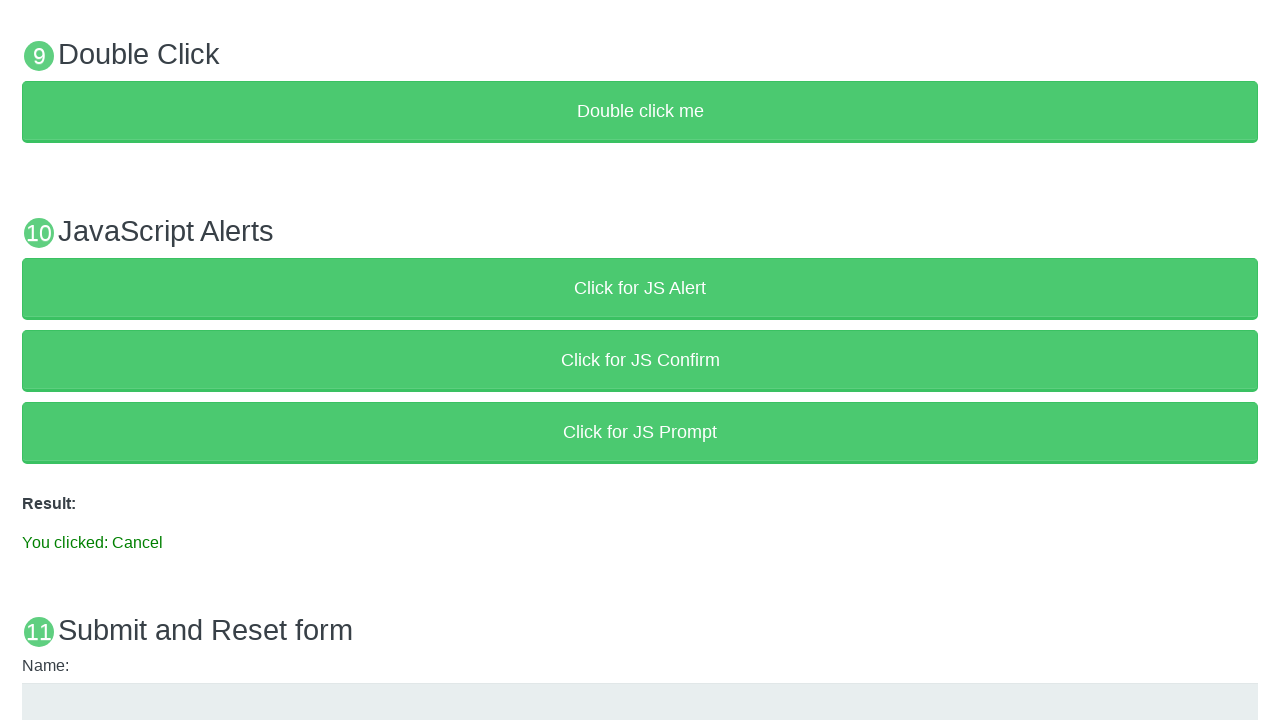

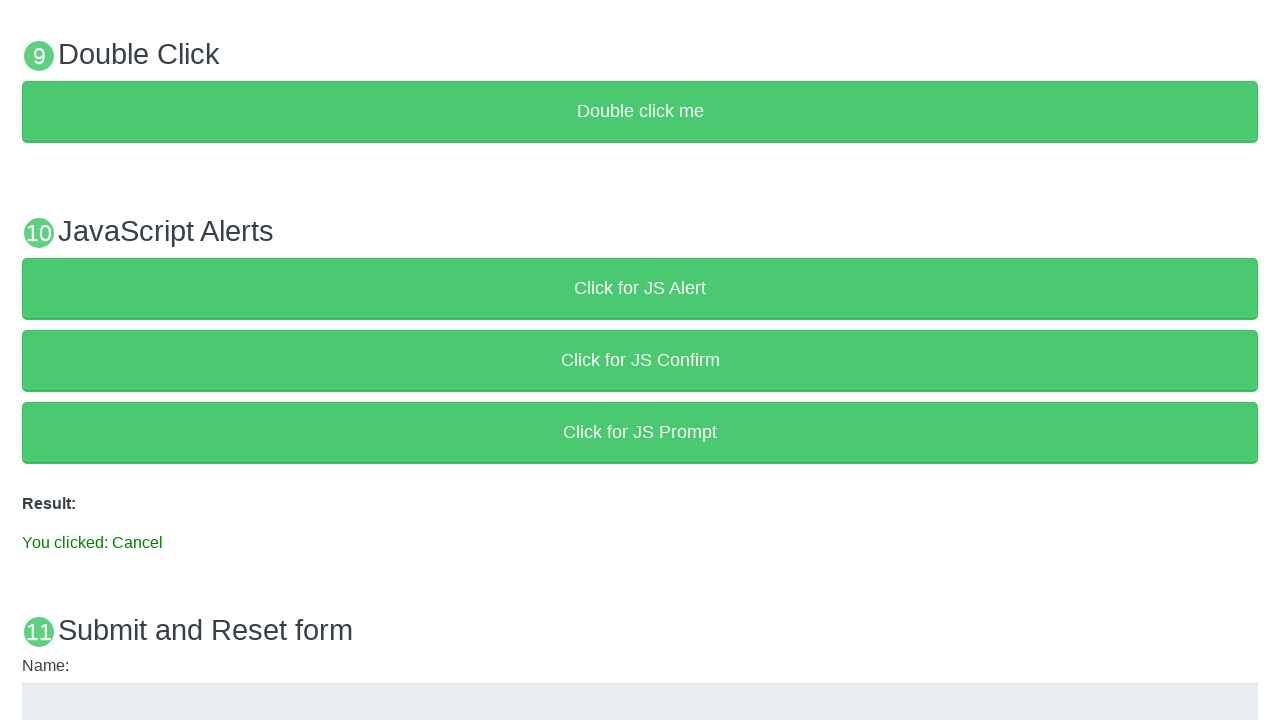